Tests clicking the "New Tab" button and switching to the newly opened tab to verify the URL

Starting URL: https://demoqa.com/browser-windows

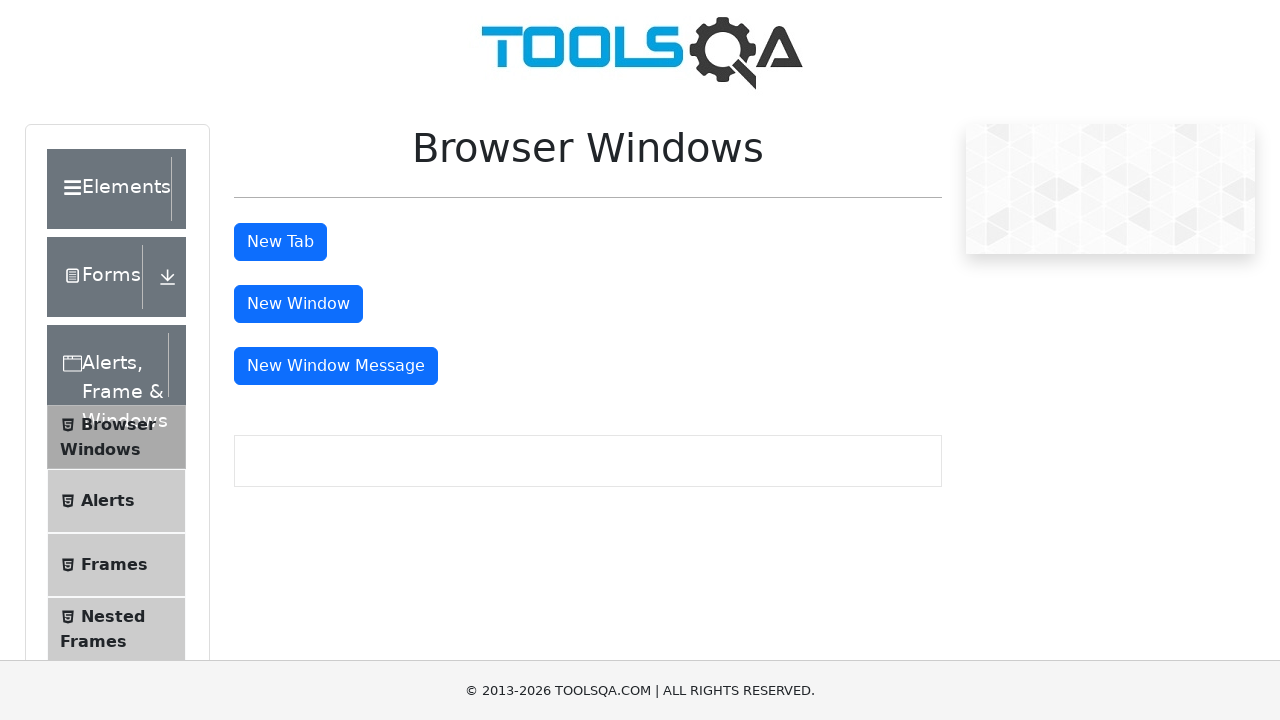

Clicked the New Tab button at (280, 242) on xpath=//*[@id='tabButton']
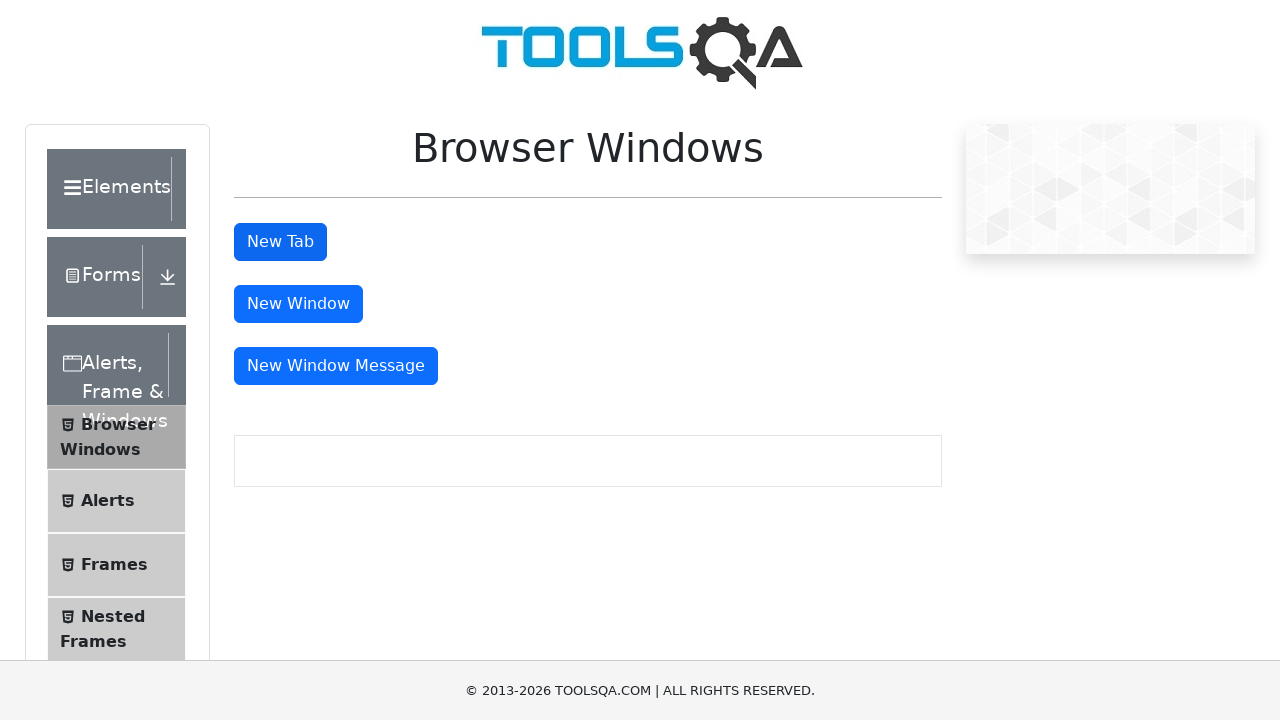

Clicked the New Tab button to open a new tab at (280, 242) on xpath=//*[@id='tabButton']
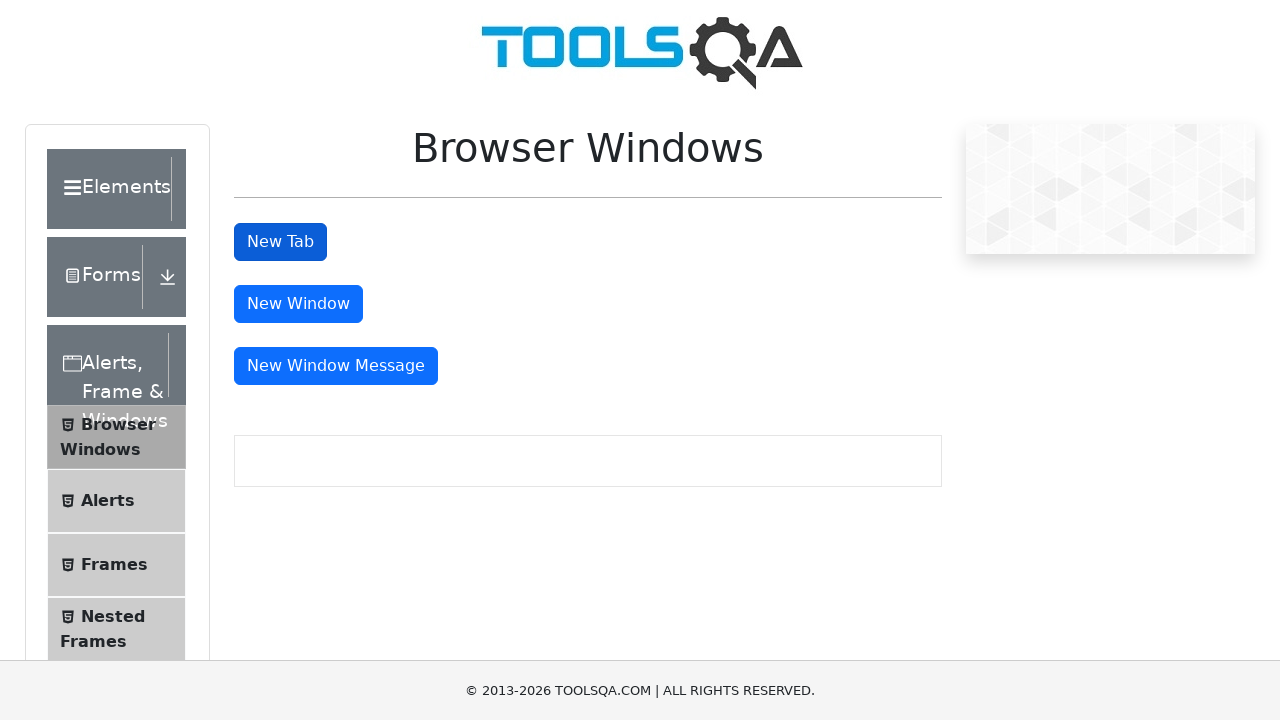

New tab opened and captured
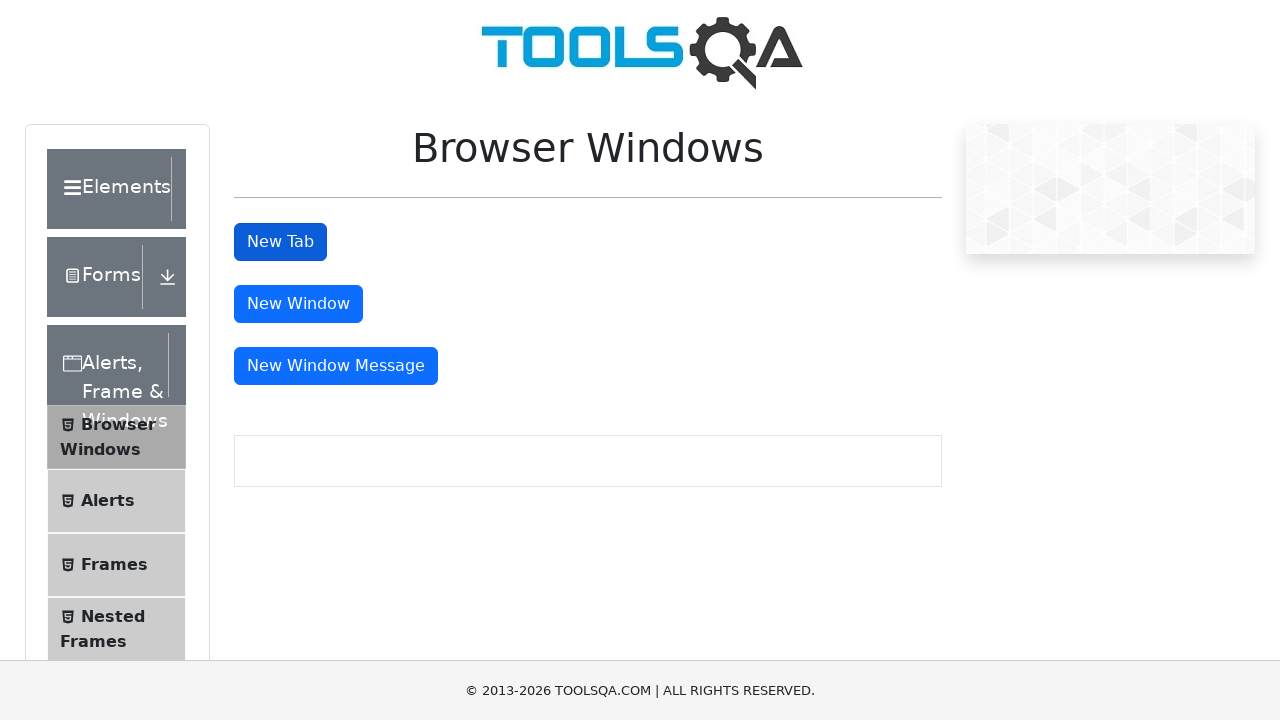

New page finished loading
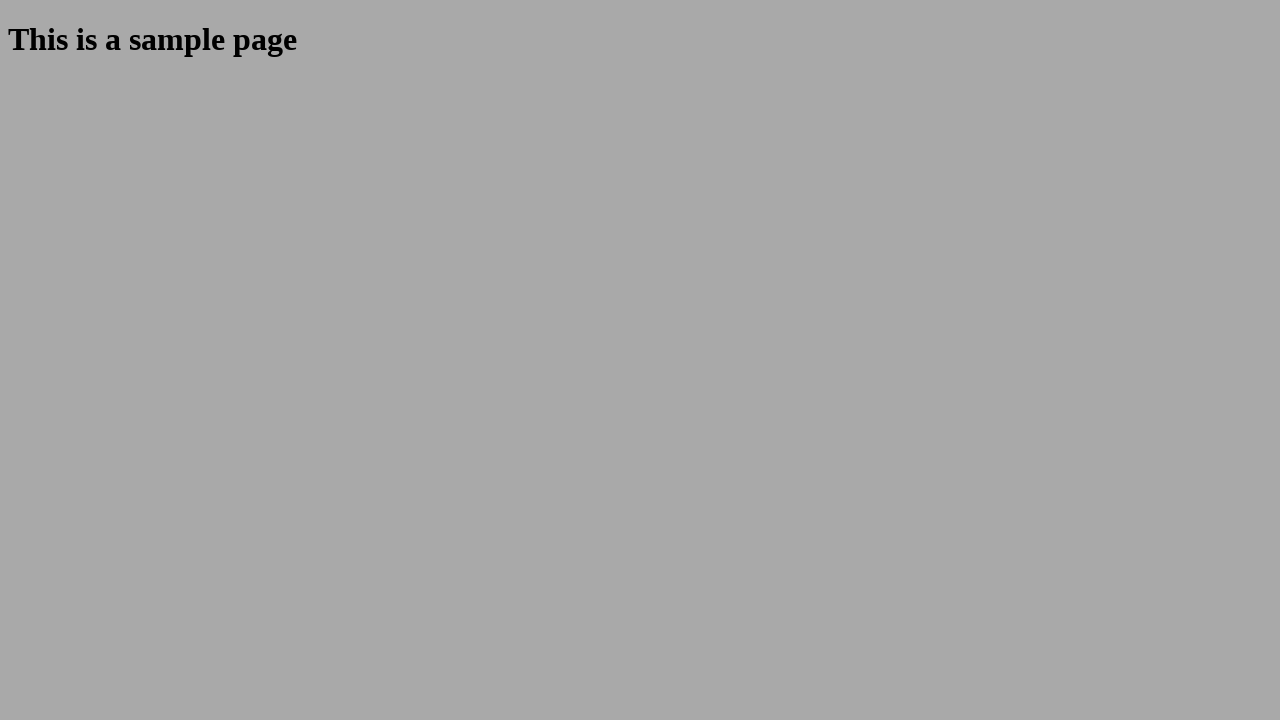

Verified that new tab URL contains 'sample'
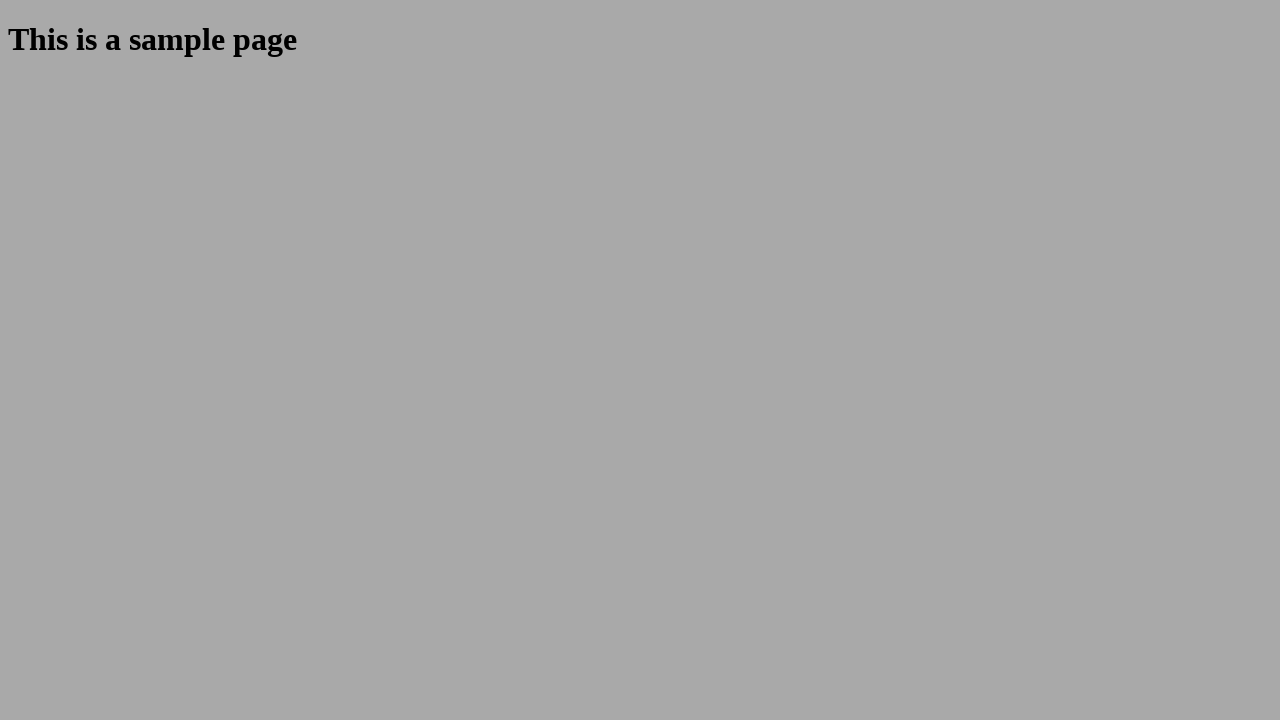

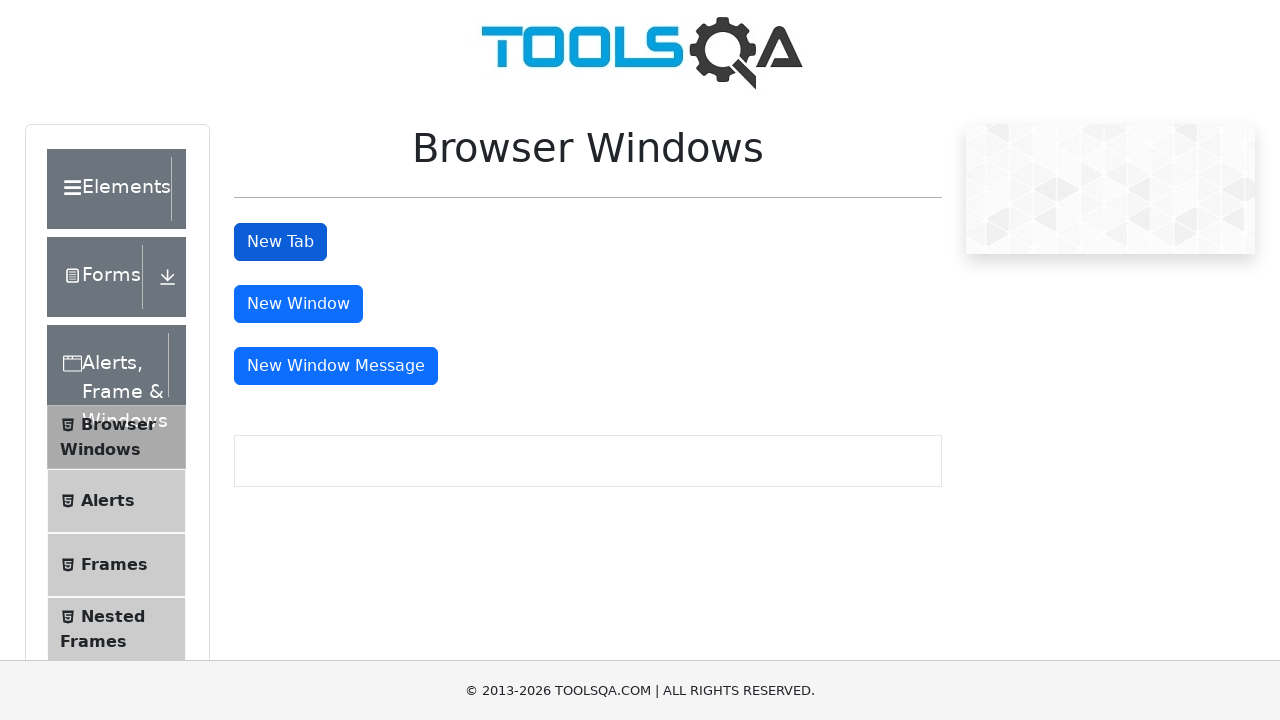